Tests navigating by finding a link with a mathematically calculated text value, then fills out a multi-field form with personal information (name, last name, city, country) and submits it.

Starting URL: http://suninjuly.github.io/find_link_text

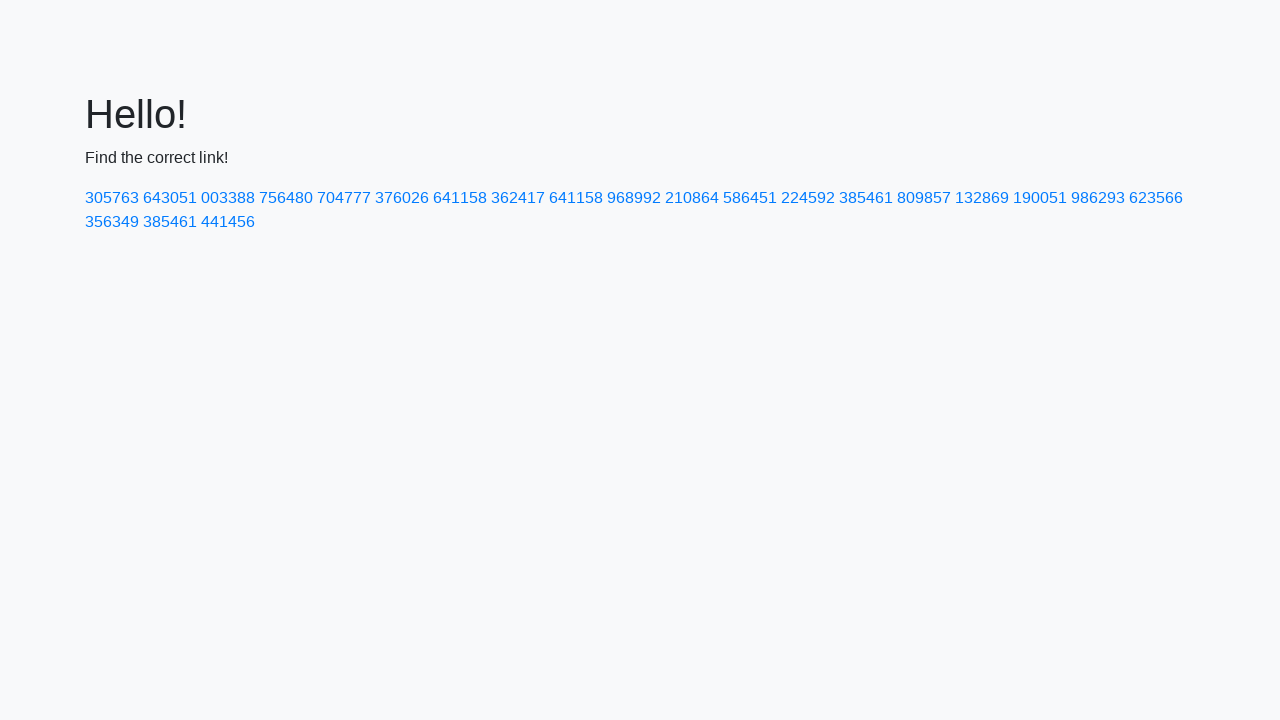

Clicked link with mathematically calculated text value: 224592 at (808, 198) on text=224592
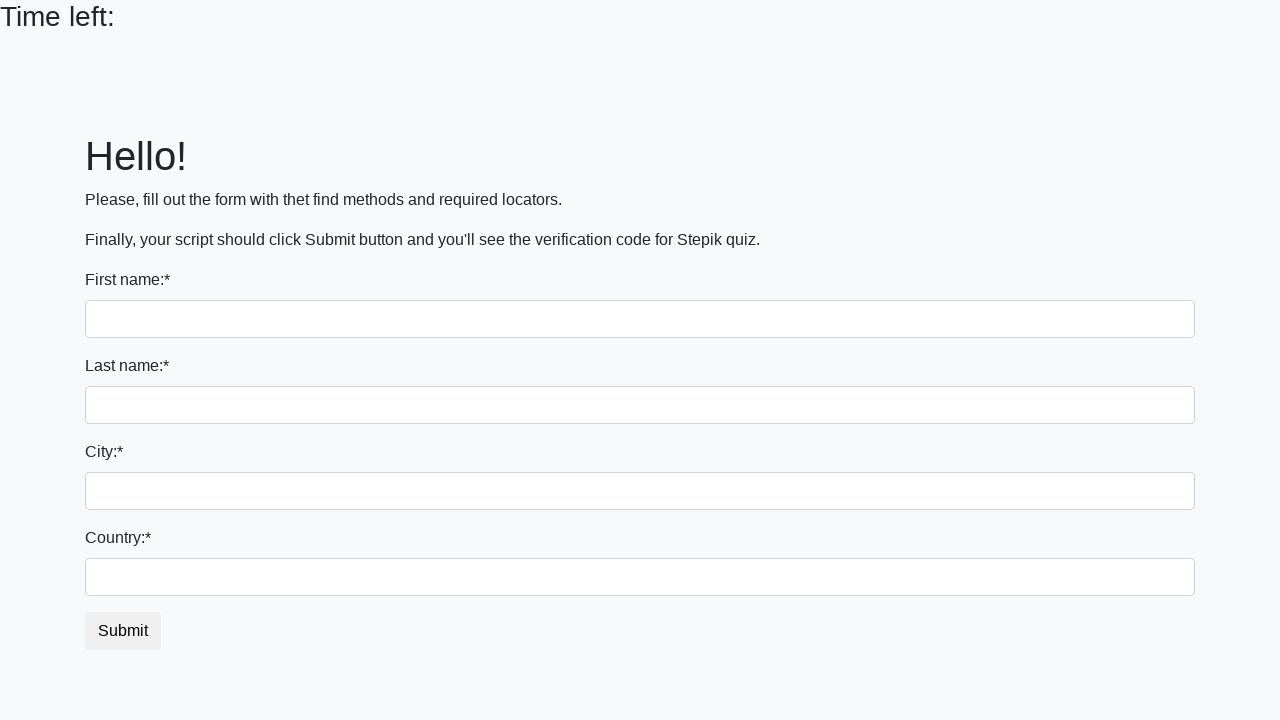

Filled first name field with 'Ivan' on input
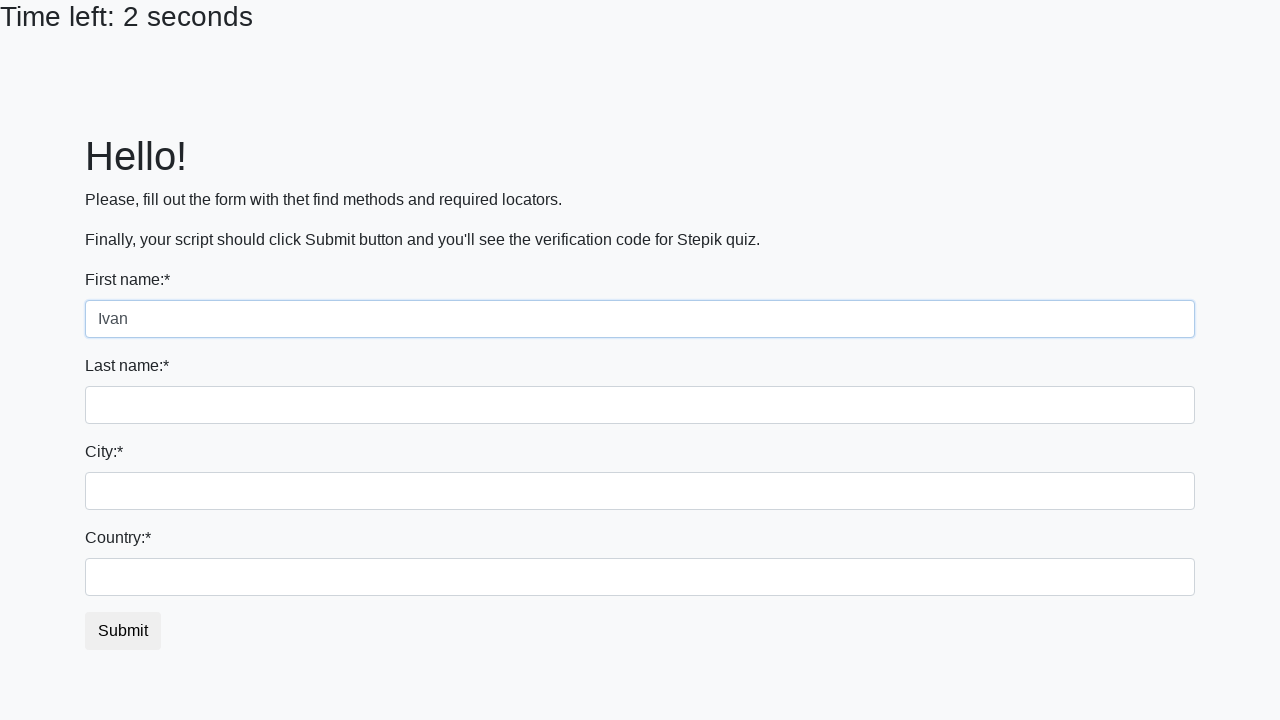

Filled last name field with 'Petrov' on input[name='last_name']
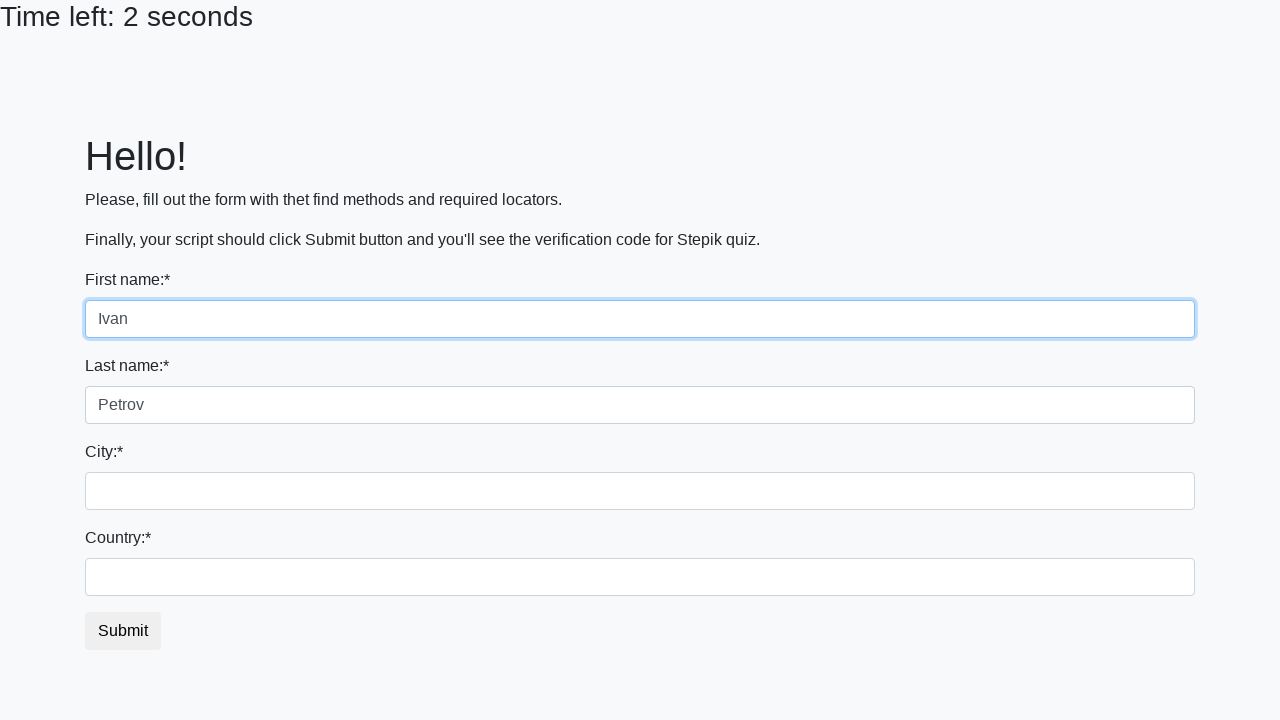

Filled city field with 'Smolensk' on .city
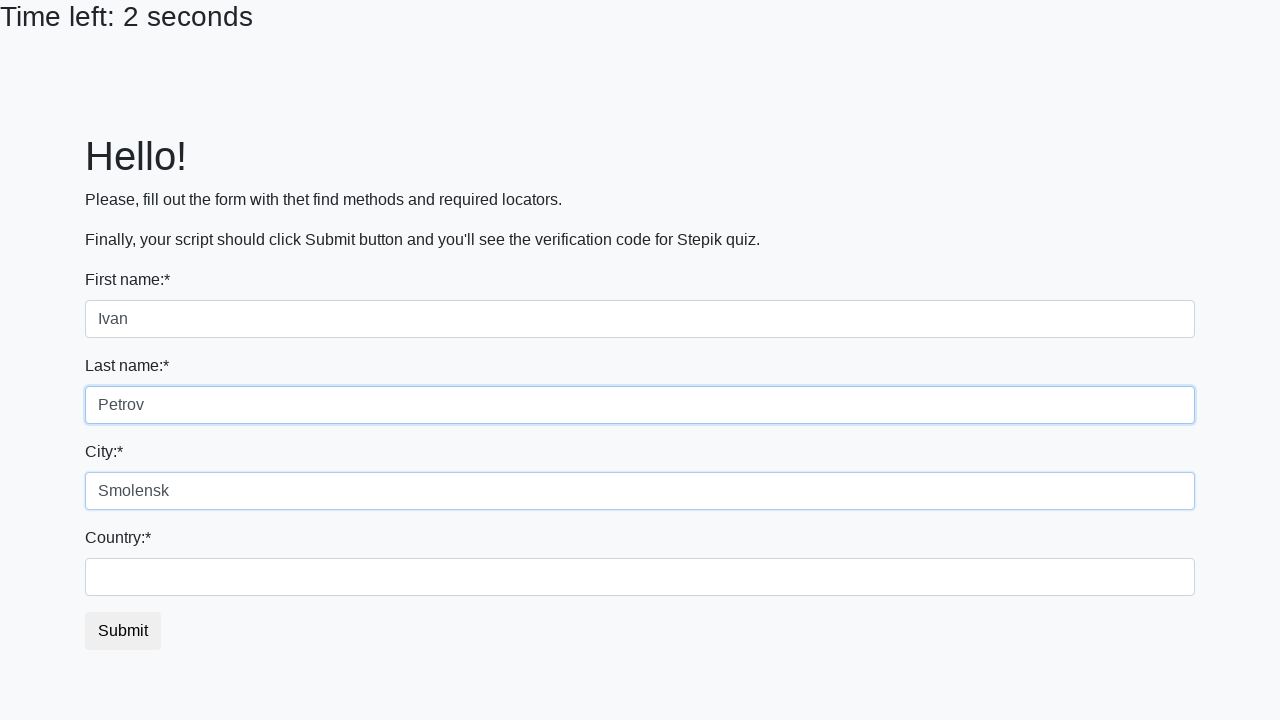

Filled country field with 'Russia' on #country
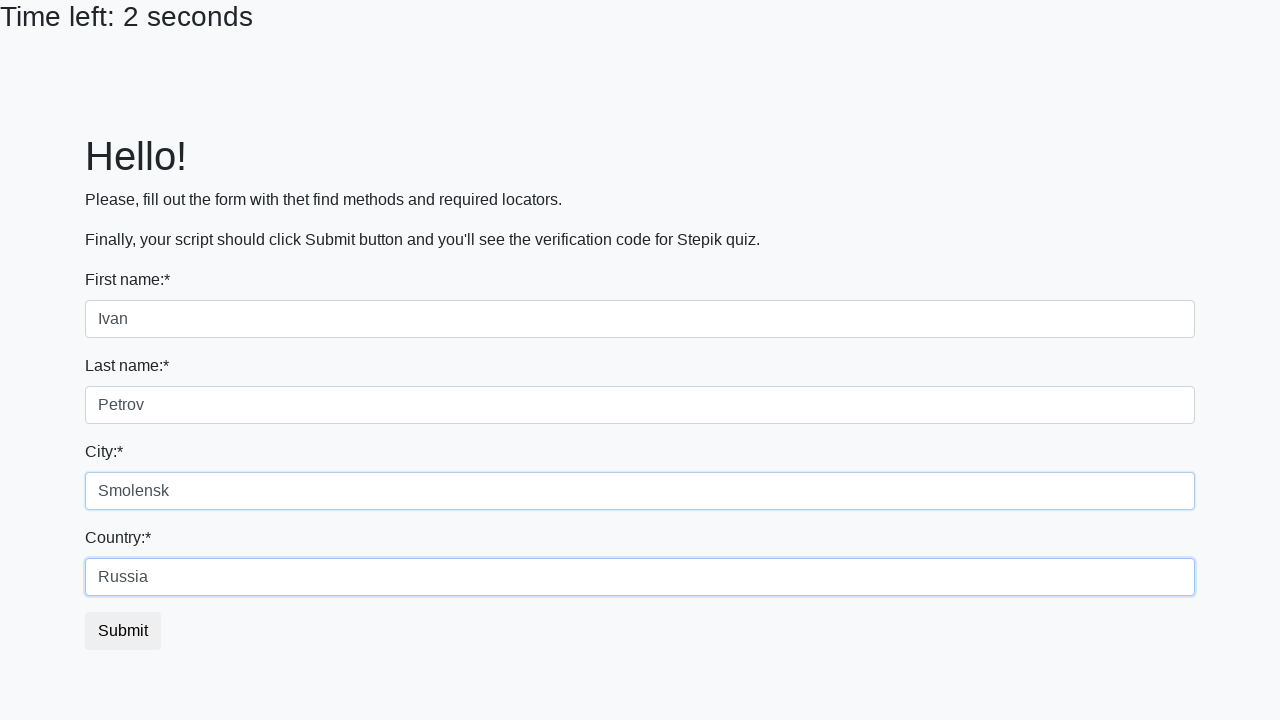

Clicked form submit button at (123, 631) on .btn
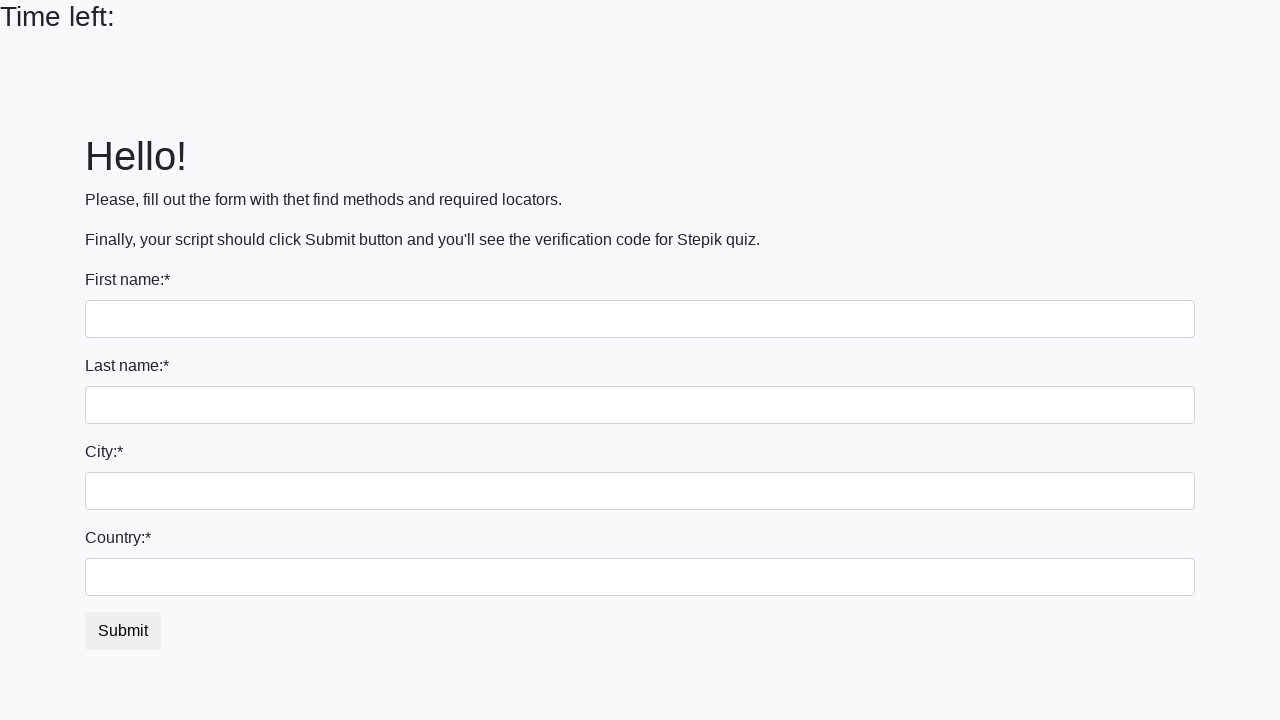

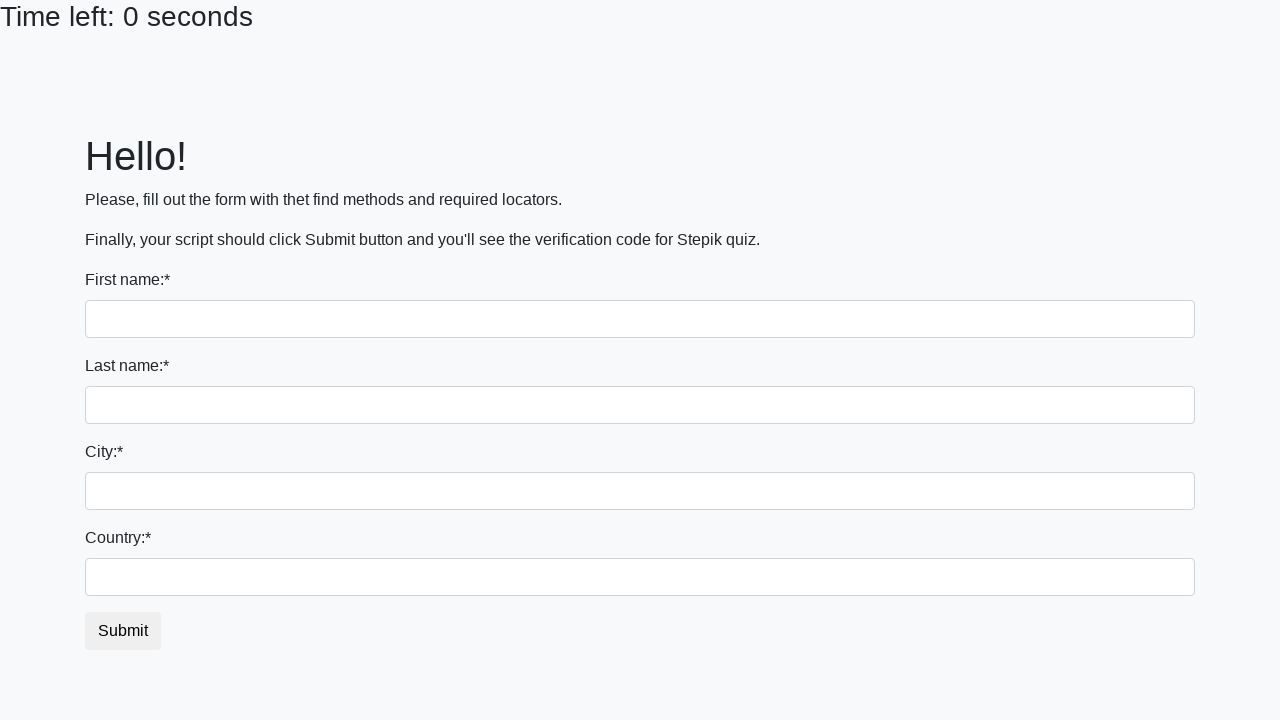